Tests navigating to an alerted page by clicking a button, accepting the first alert, verifying the second alert's text, accepting it, and confirming navigation to the alerted page.

Starting URL: https://acctabootcamp.github.io/site/examples/alerts_popups

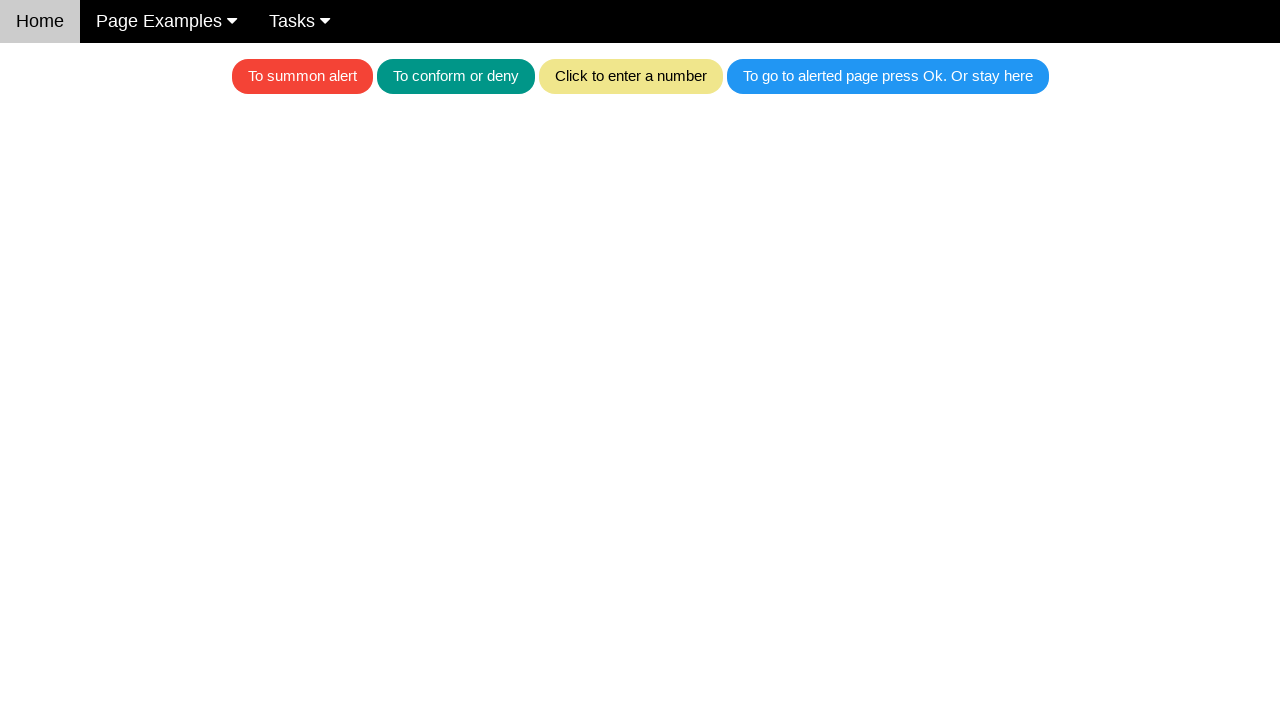

Set up dialog handler to accept alerts and capture text
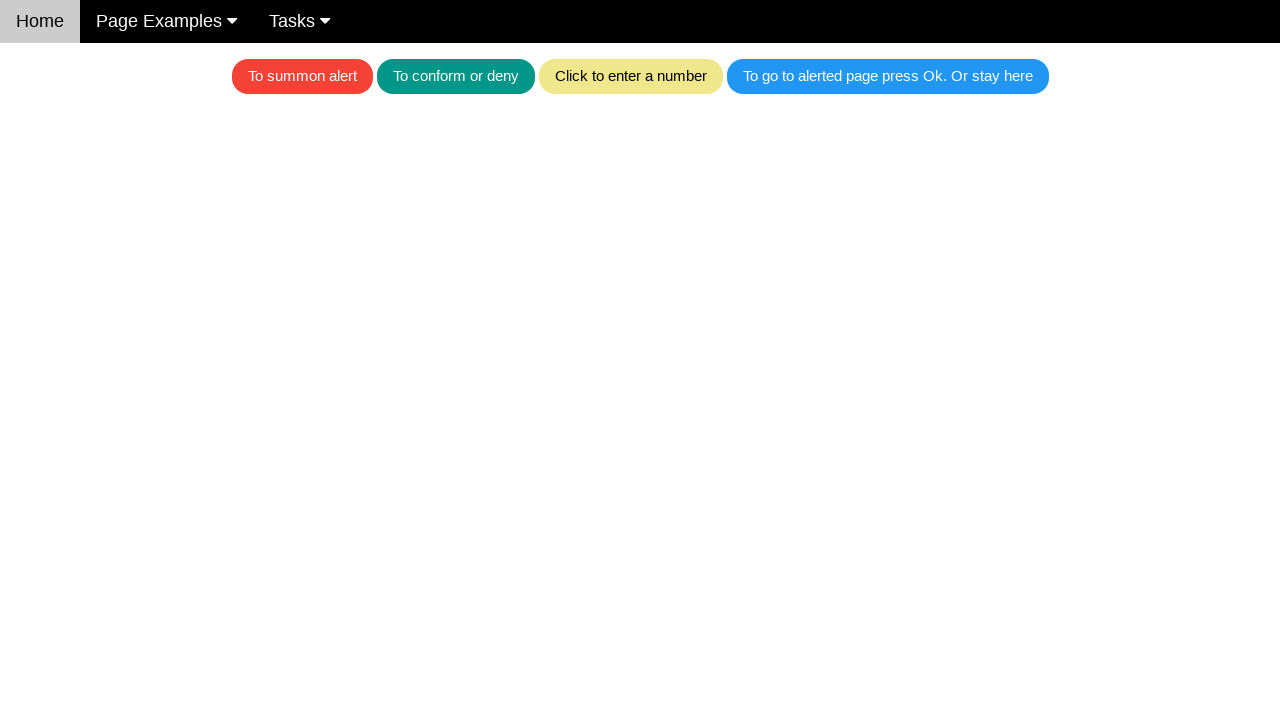

Clicked button with class w3-blue to trigger alerts at (888, 76) on .w3-blue
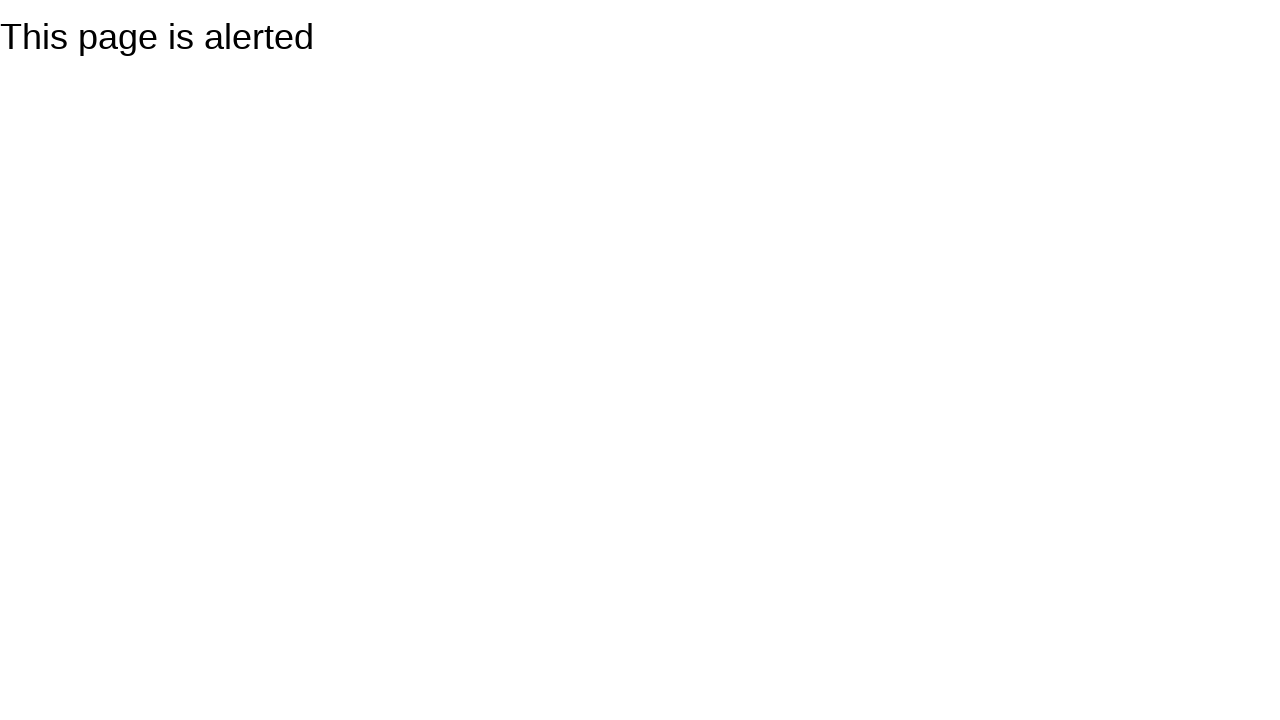

Navigation completed to alerted page after handling alerts
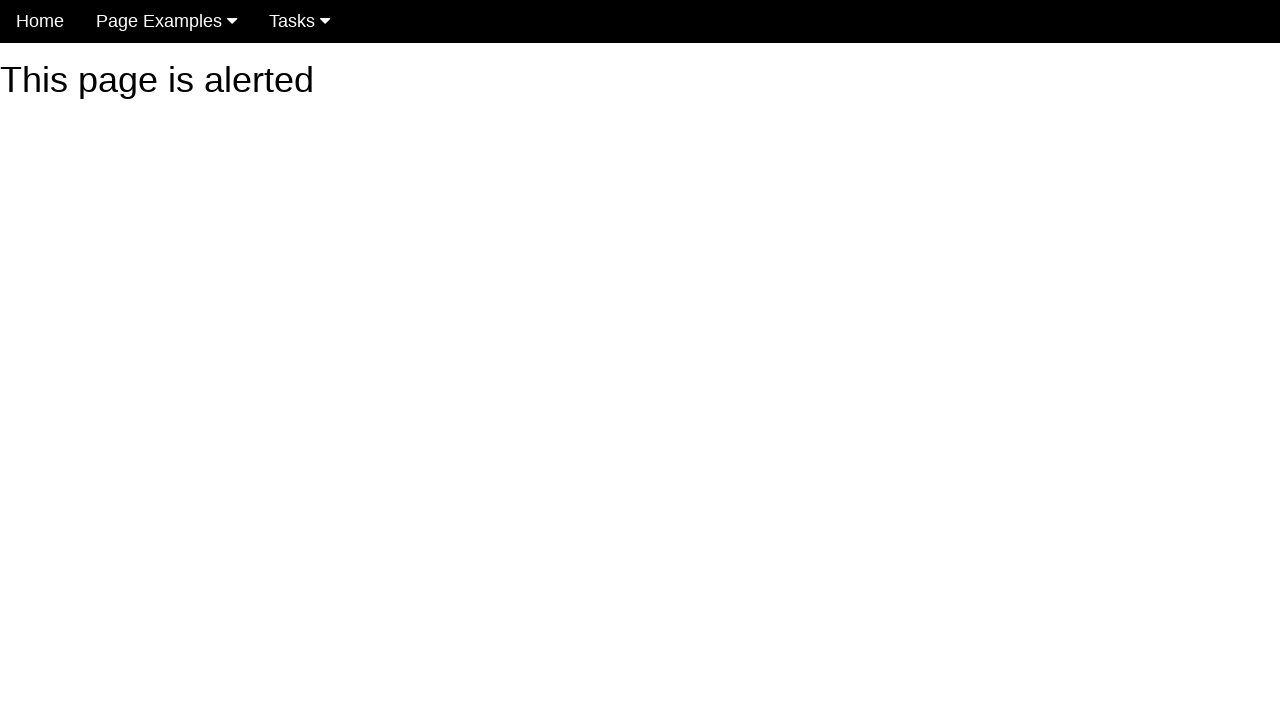

Verified second alert contained expected text 'Booooooooo!'
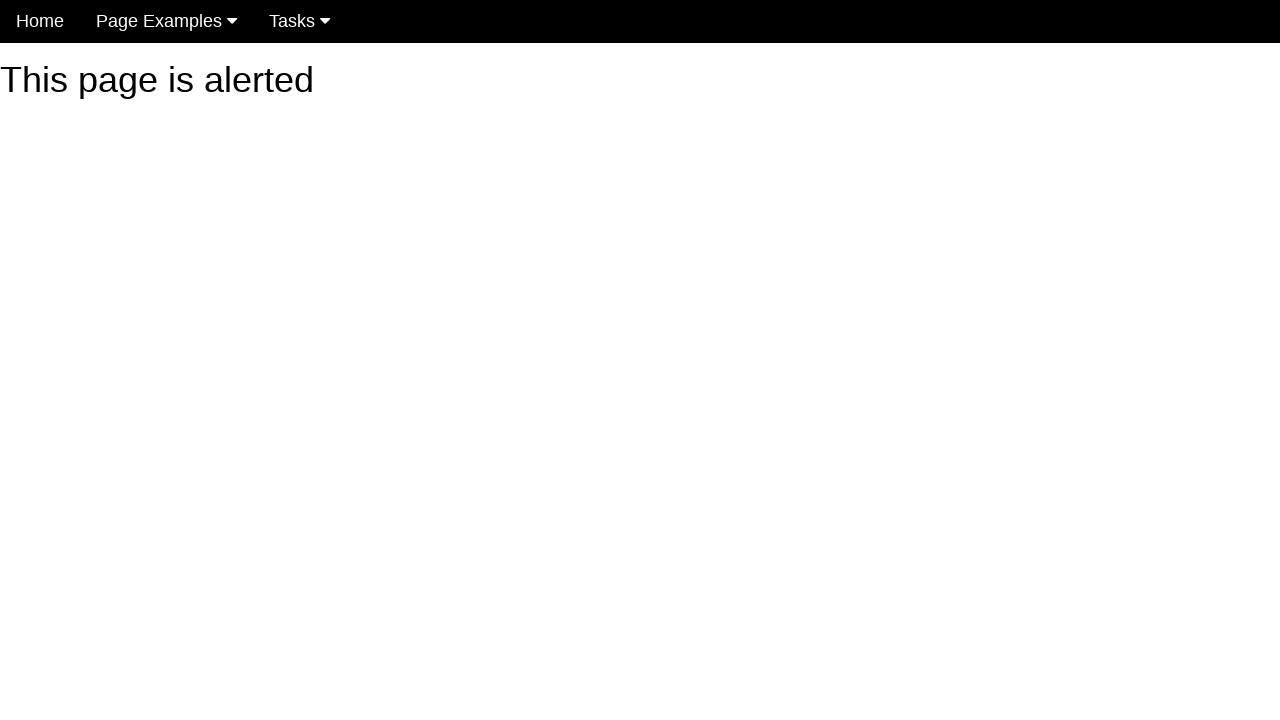

Verified current page URL is the alerted_page
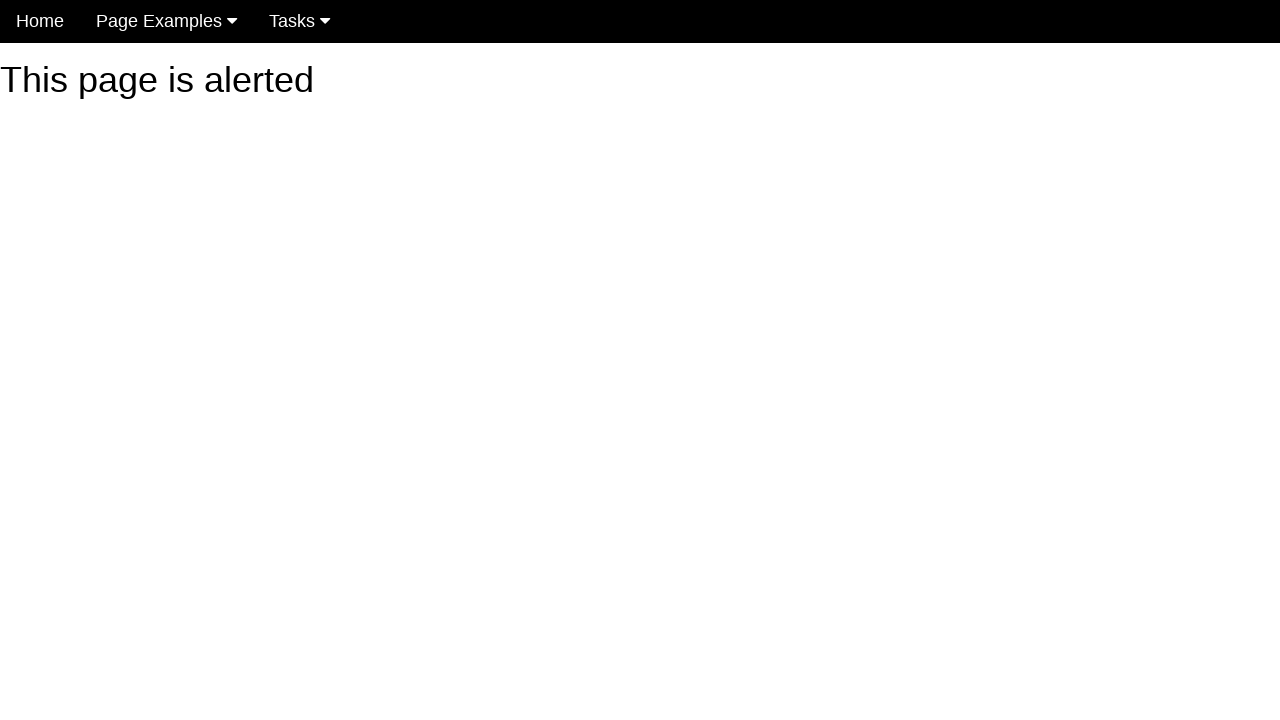

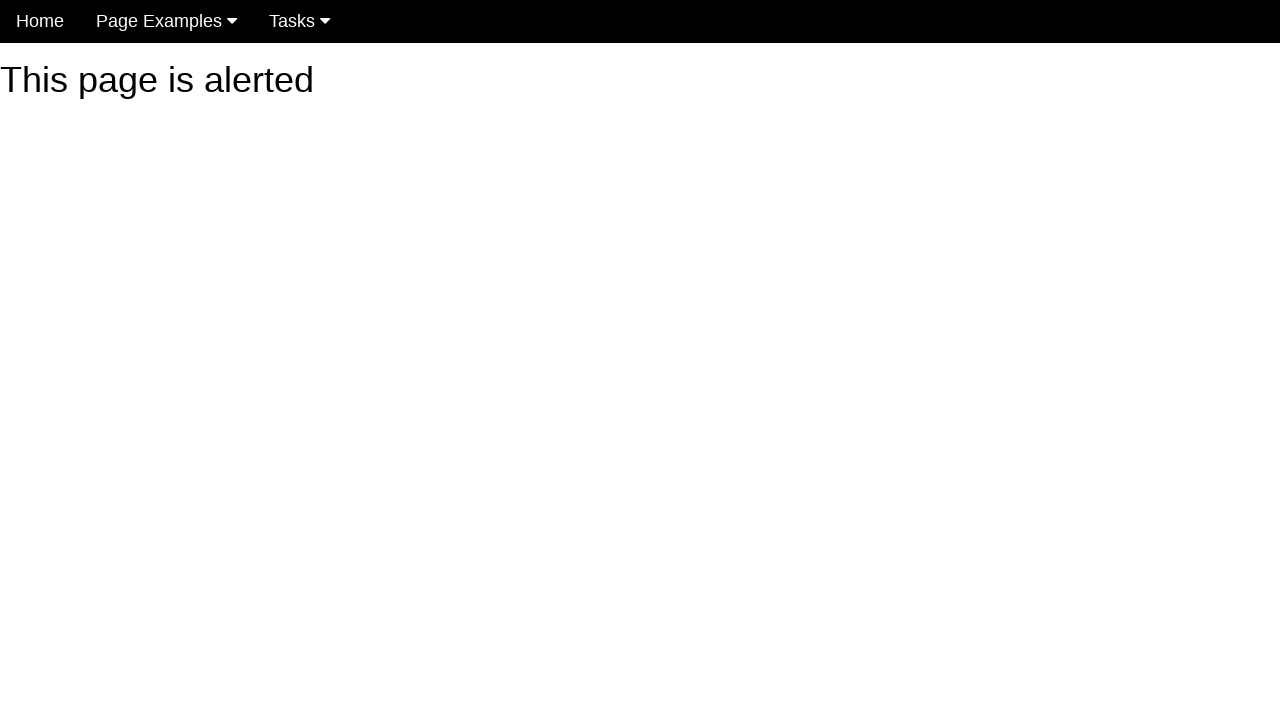